Tests frame handling by switching between different frames and clicking buttons within them

Starting URL: https://www.leafground.com/frame.xhtml

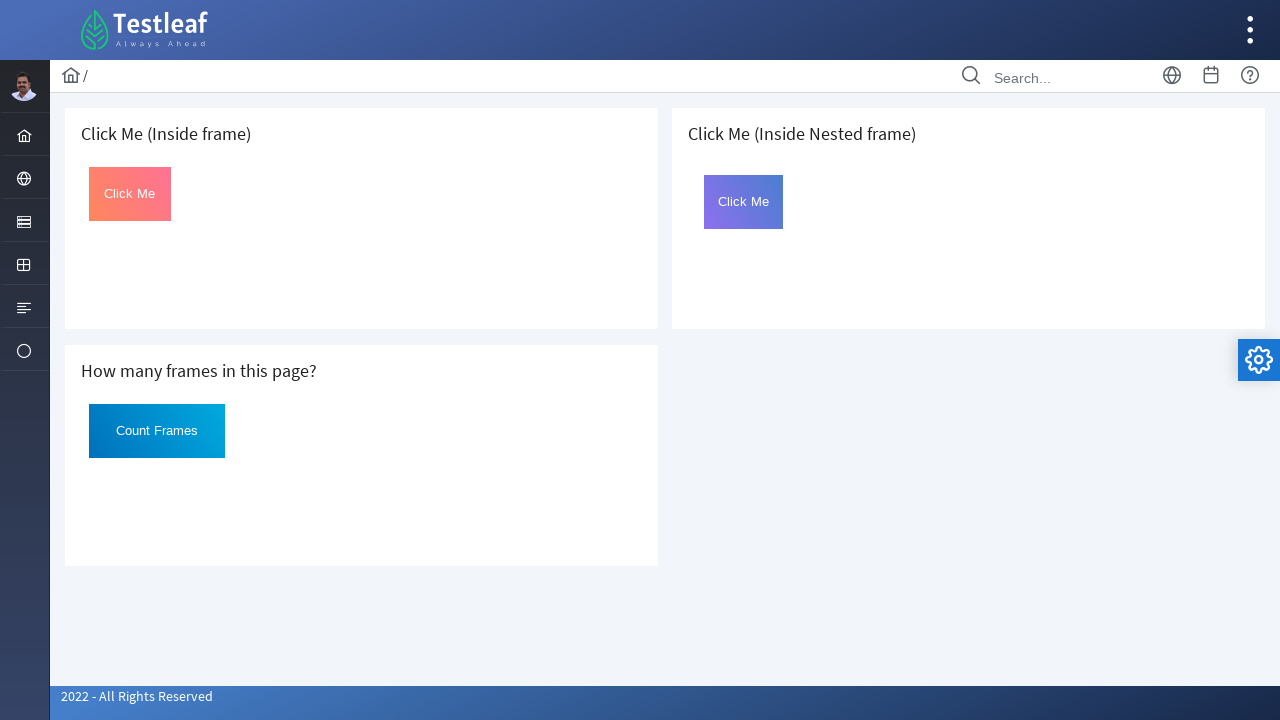

Switched to first frame and clicked button with id 'Click' at (130, 194) on iframe >> nth=0 >> internal:control=enter-frame >> #Click
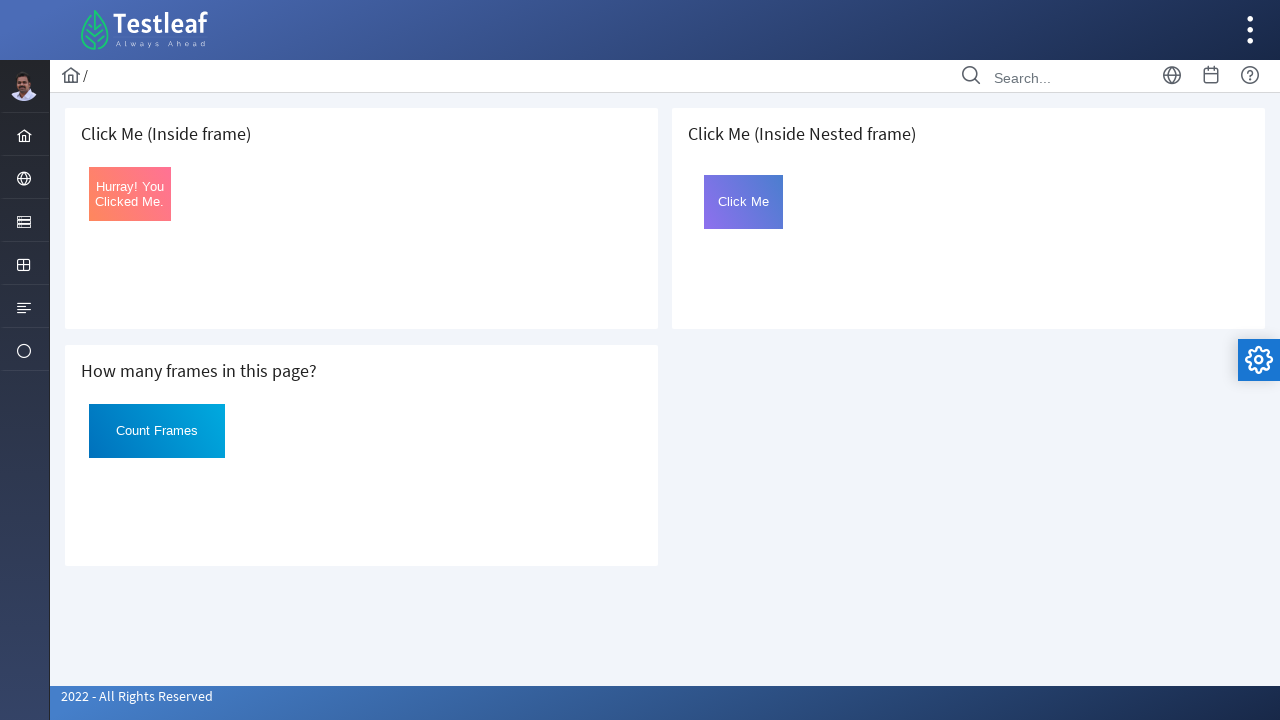

Retrieved total frame count: 3
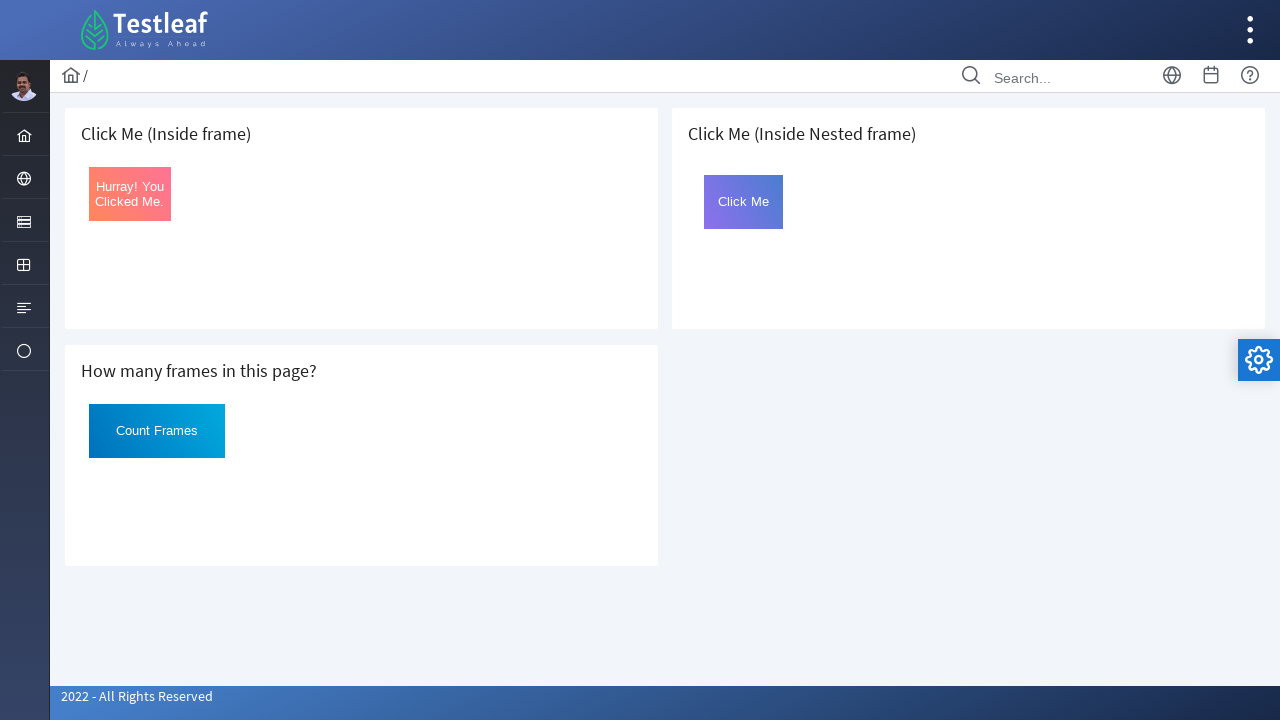

Located third frame on the page
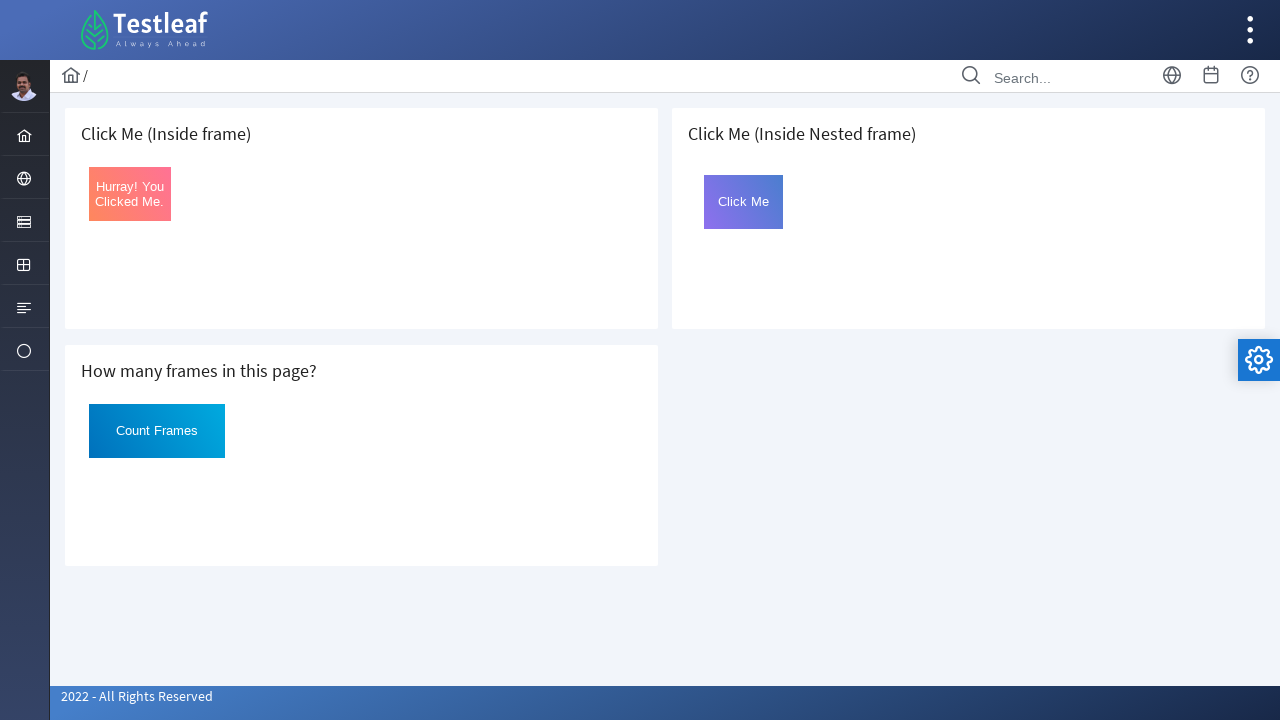

Located nested frame 'frame2' inside third frame
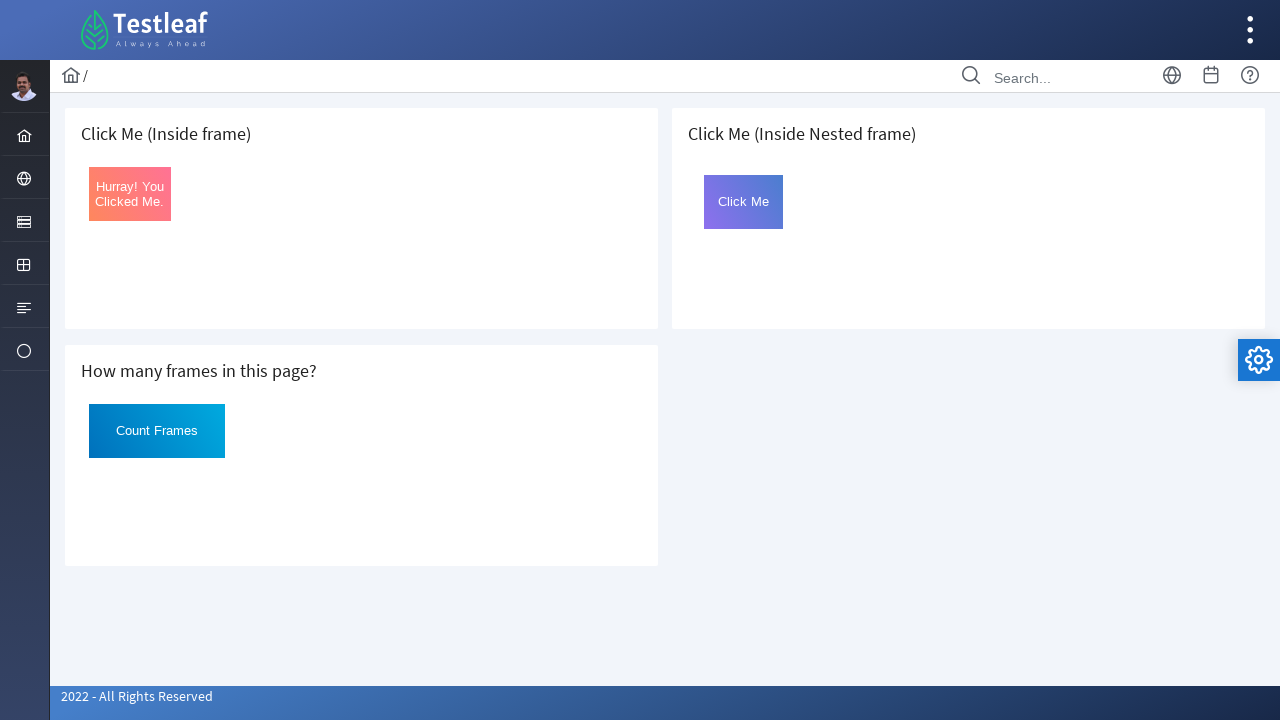

Clicked button with id 'Click' in nested frame at (744, 202) on iframe >> nth=2 >> internal:control=enter-frame >> iframe[name='frame2'] >> inte
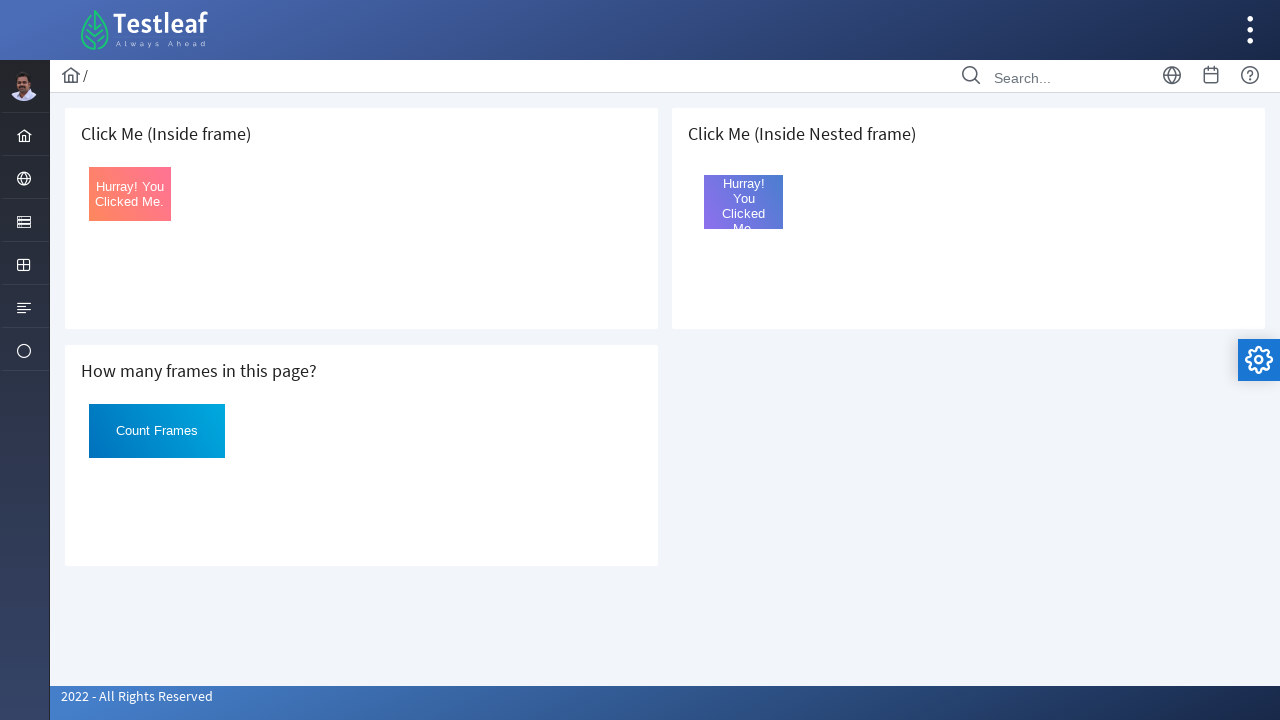

Captured final screenshot after frame interactions
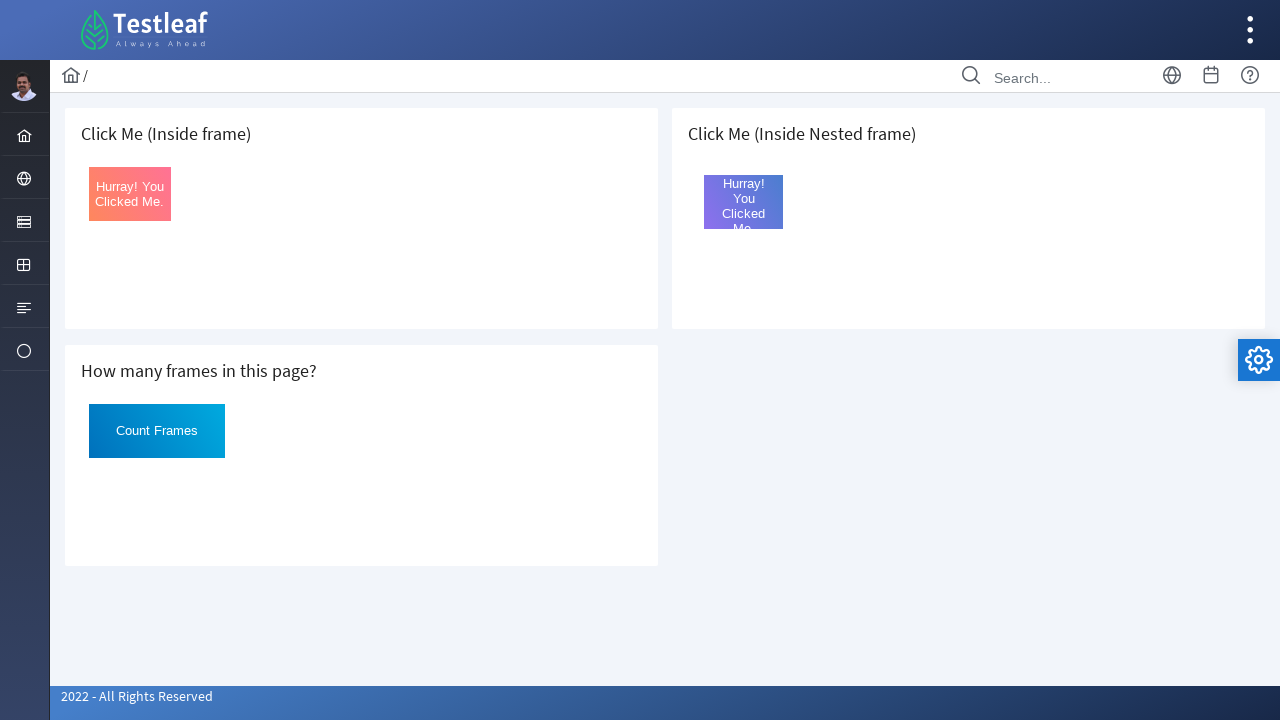

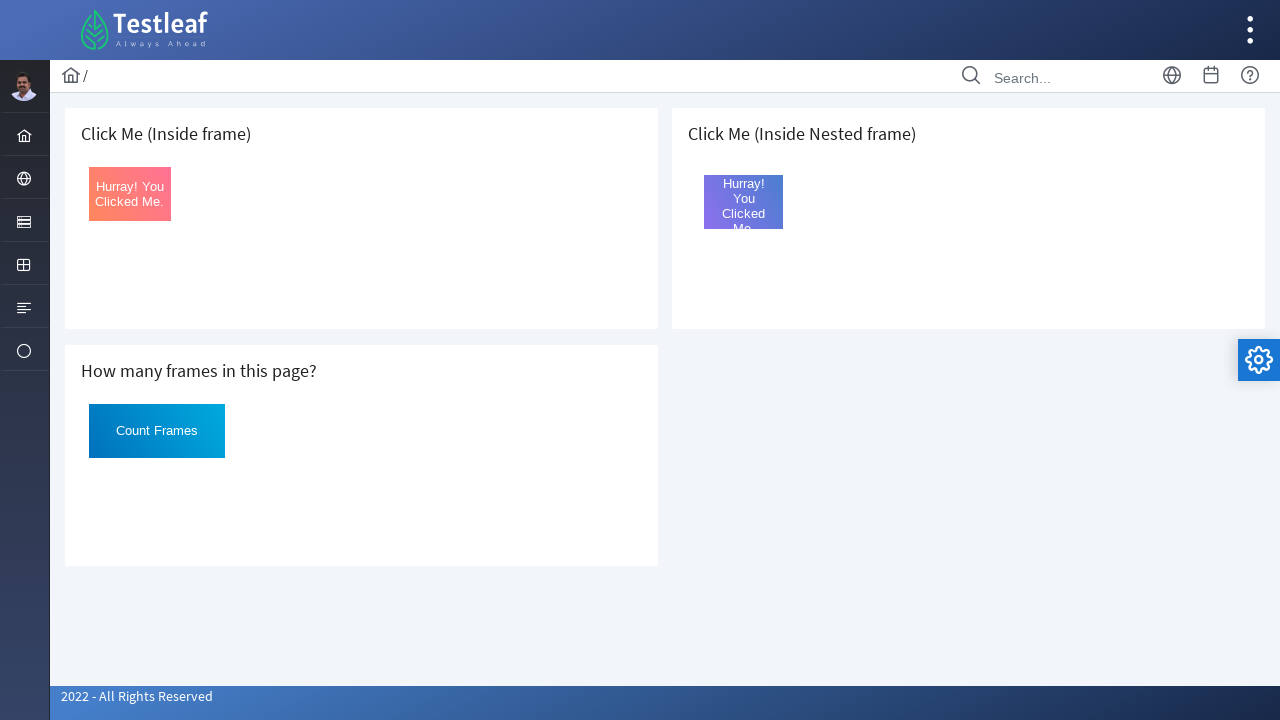